Tests iframe interaction by hovering over navigation menu, clicking on Frames option, switching to an iframe and entering text in a text field

Starting URL: https://demo.automationtesting.in/Datepicker.html

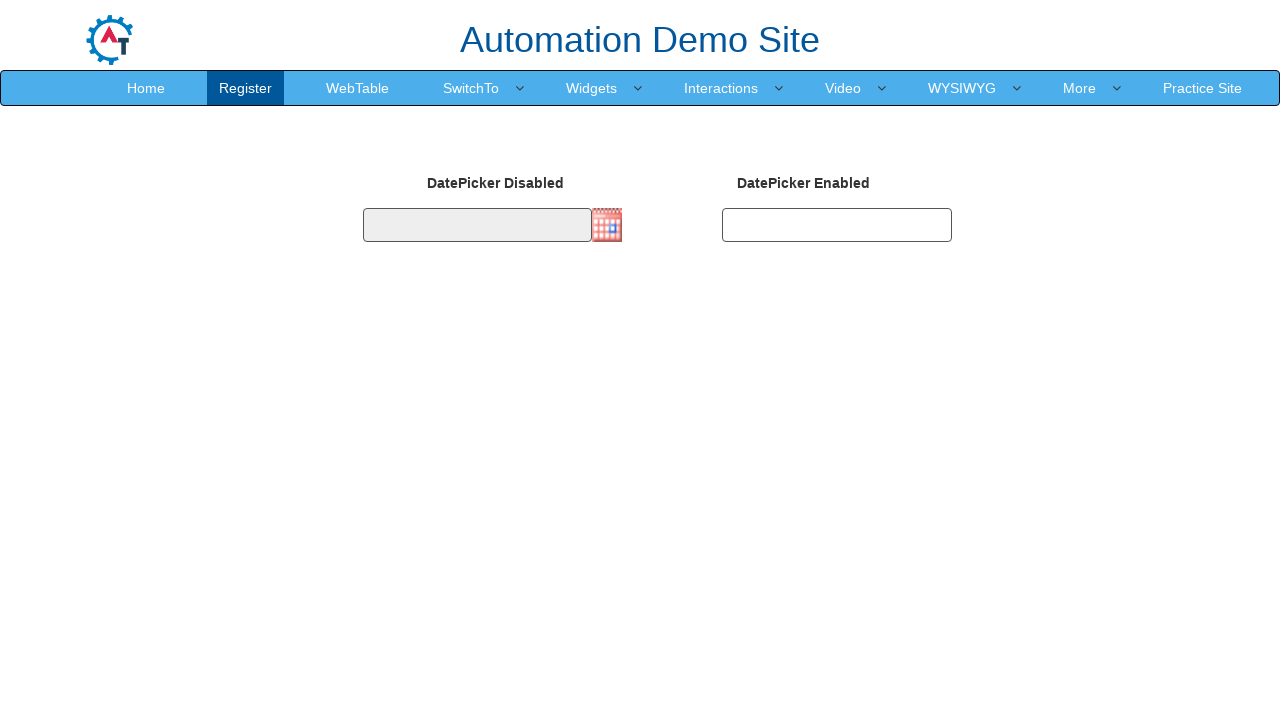

Hovered over SwitchTo navigation menu item at (471, 88) on xpath=//a[normalize-space()='SwitchTo']
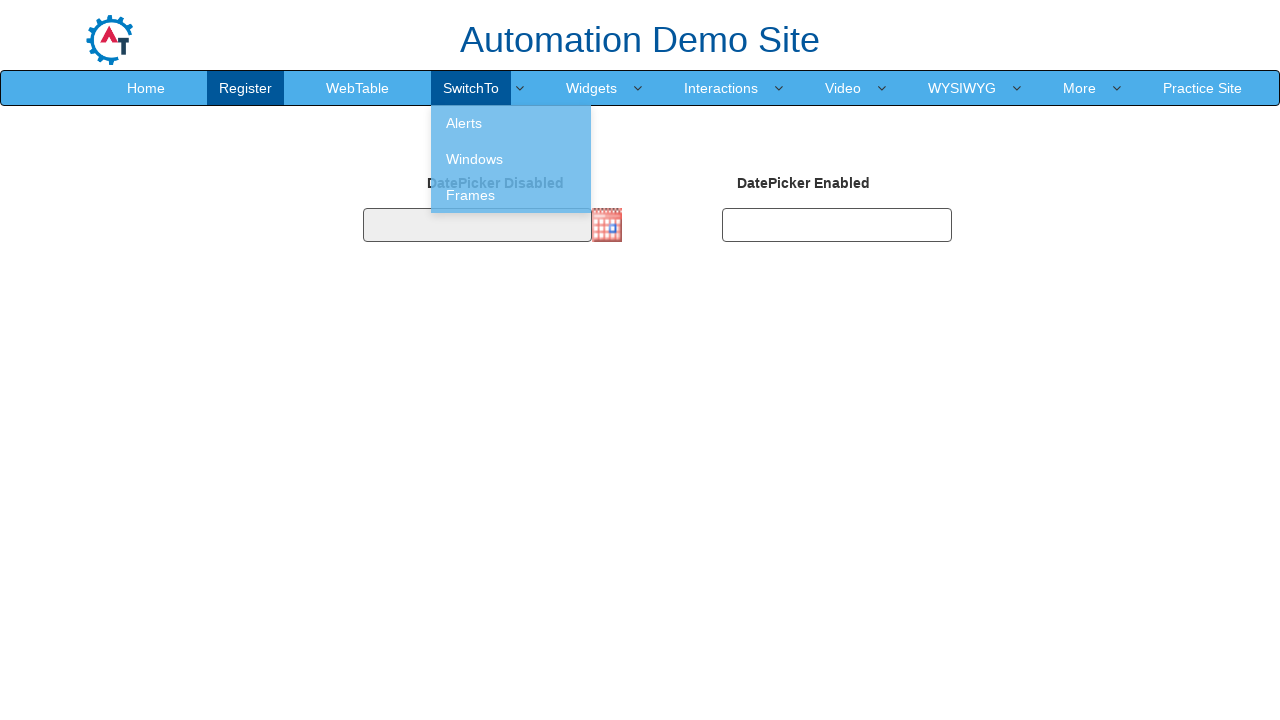

Clicked on Frames option from navigation menu at (511, 195) on xpath=//a[normalize-space()='Frames']
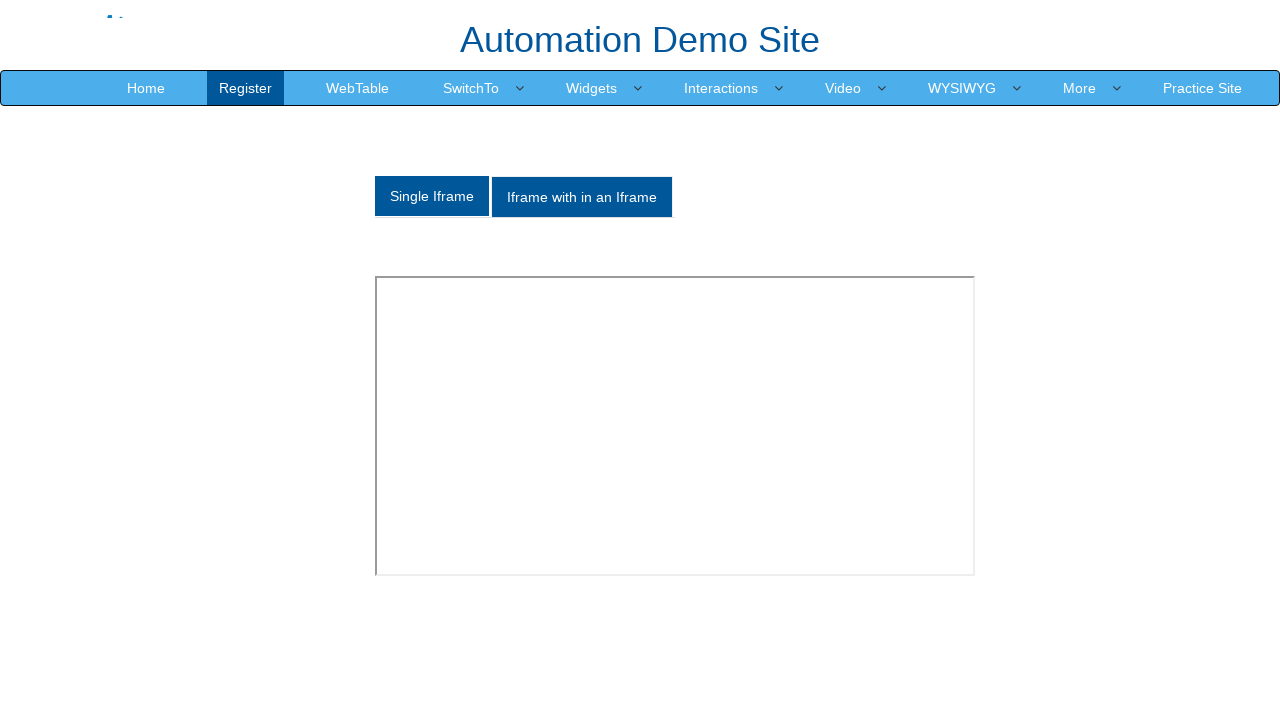

Switched to SingleFrame iframe
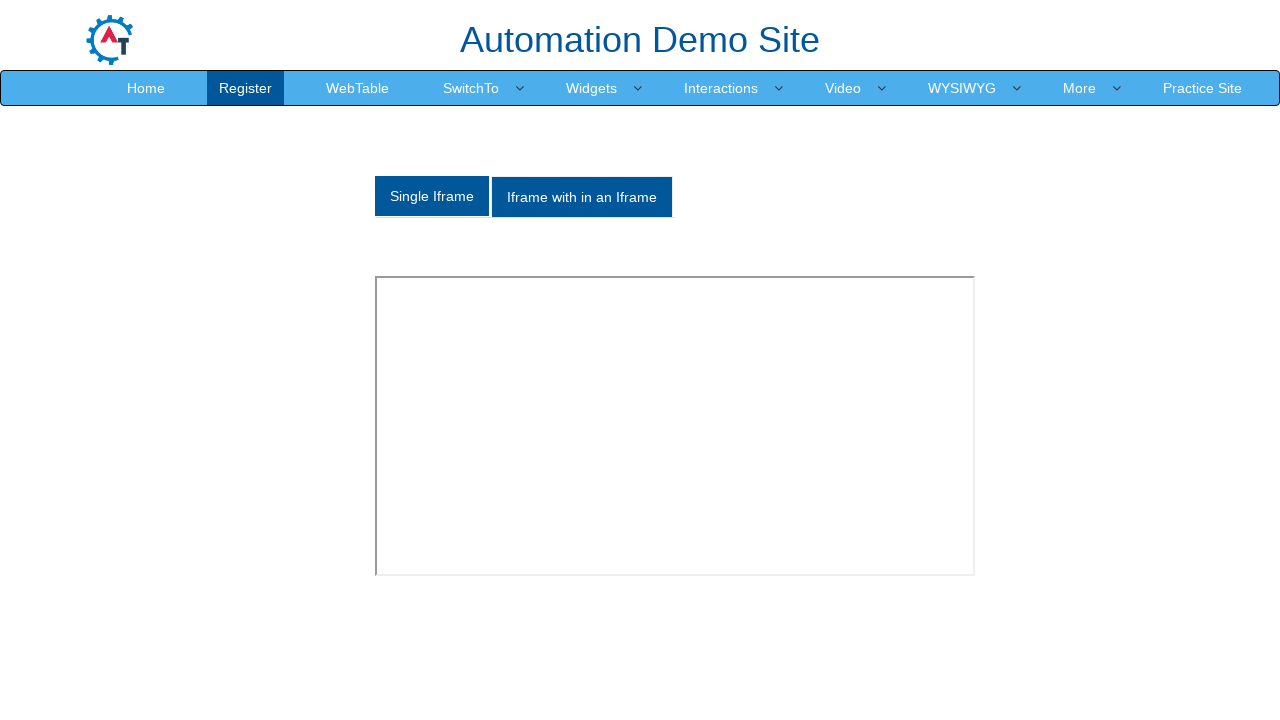

Entered 'Hello World' in text field within iframe on //input[@type='text']
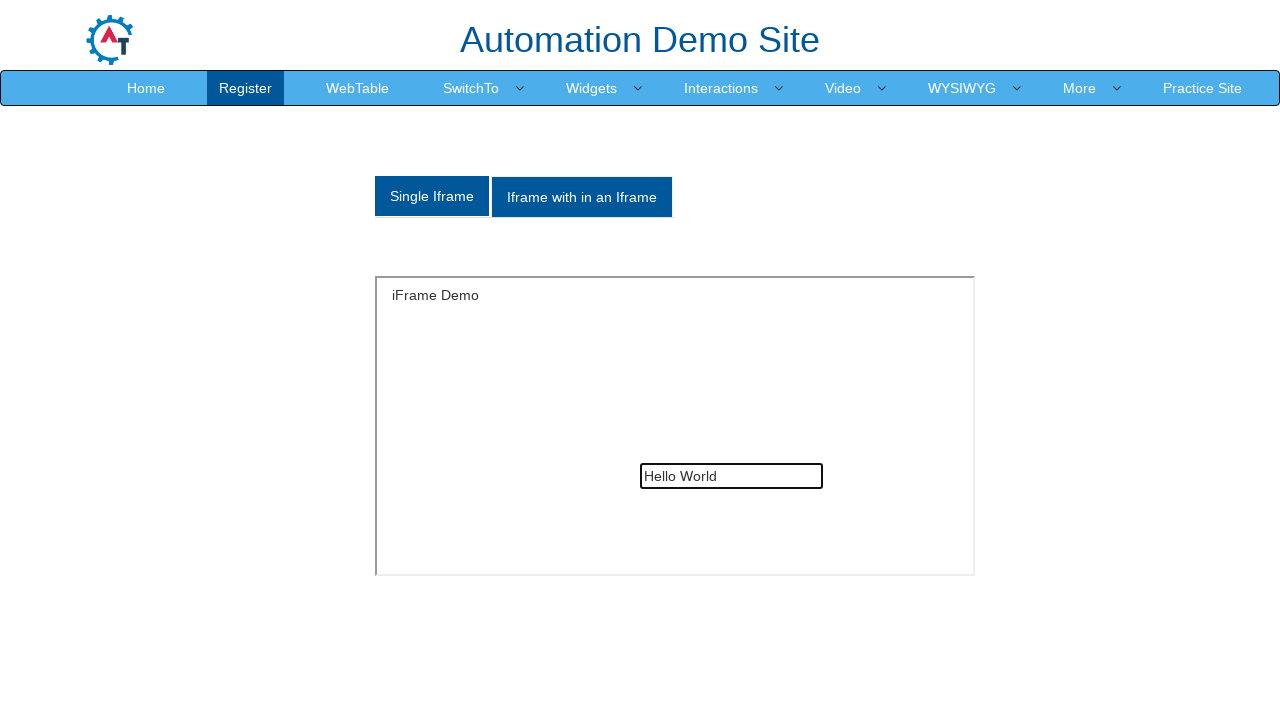

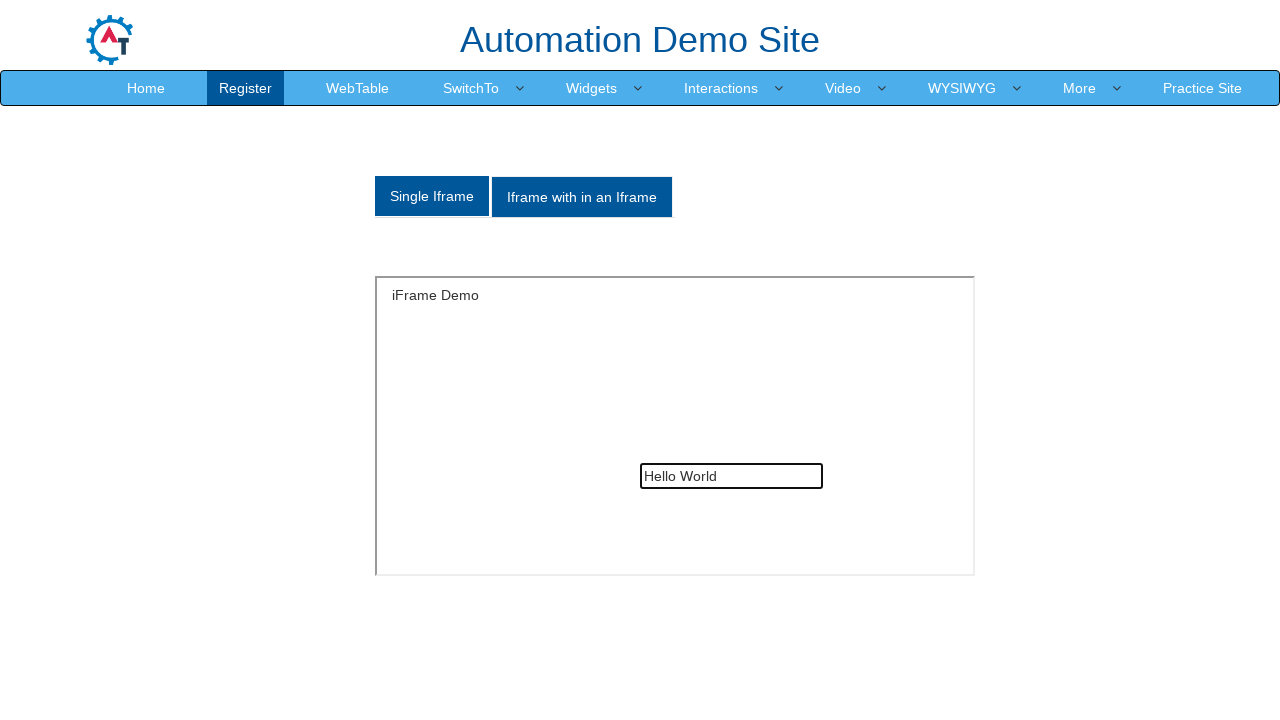